Tests JavaScript confirm dialog by clicking the confirm button and dismissing the dialog

Starting URL: https://the-internet.herokuapp.com/javascript_alerts

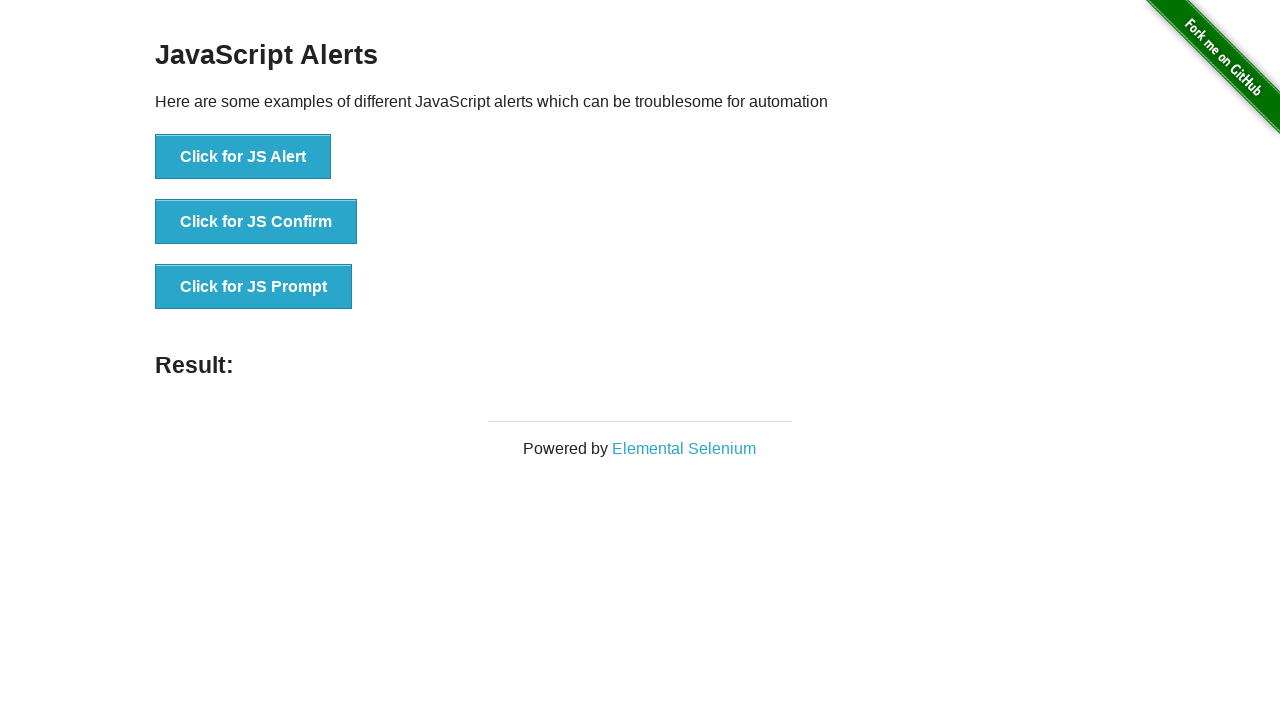

Clicked the 'Click for JS Confirm' button at (256, 222) on xpath=//button[text()='Click for JS Confirm']
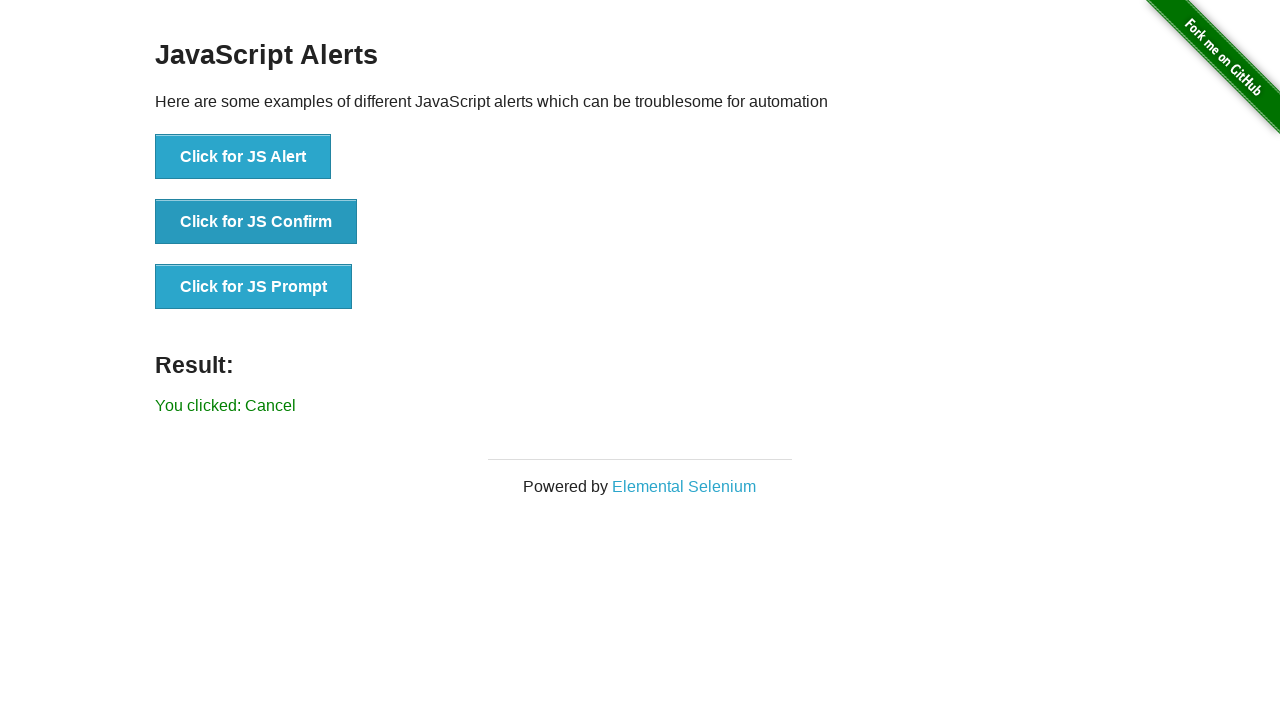

Set up dialog handler to dismiss the JavaScript confirm dialog
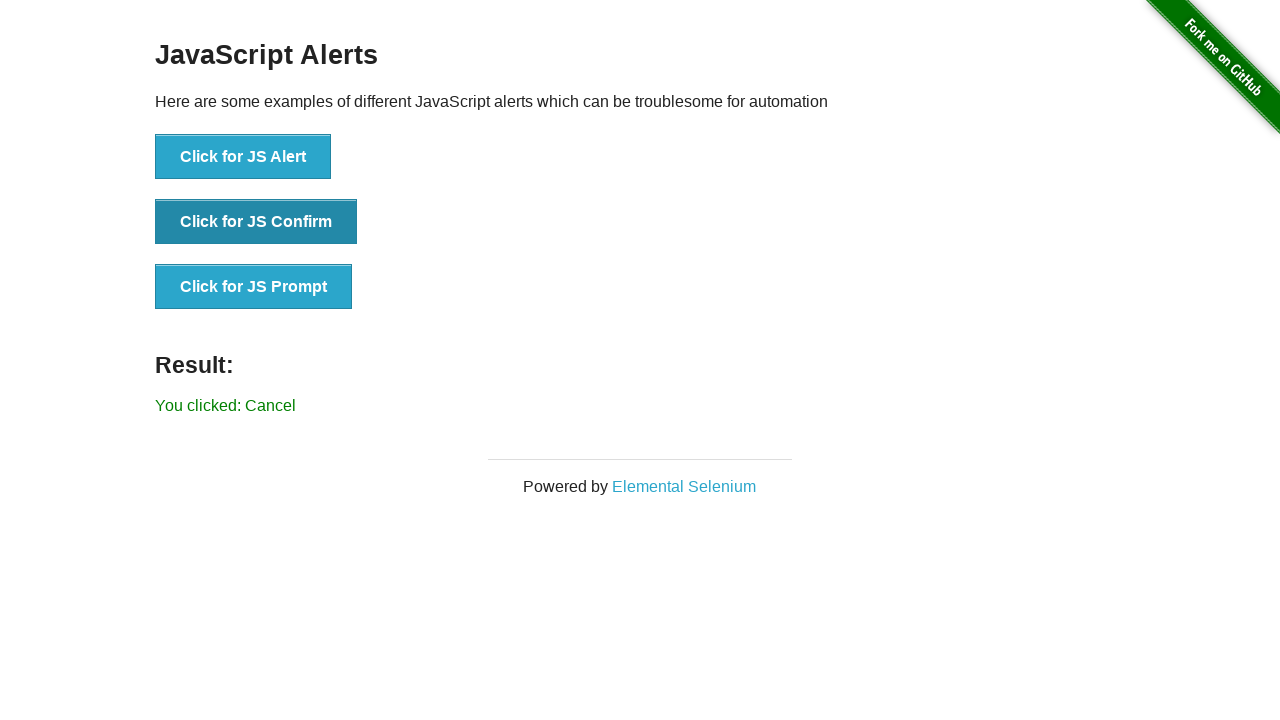

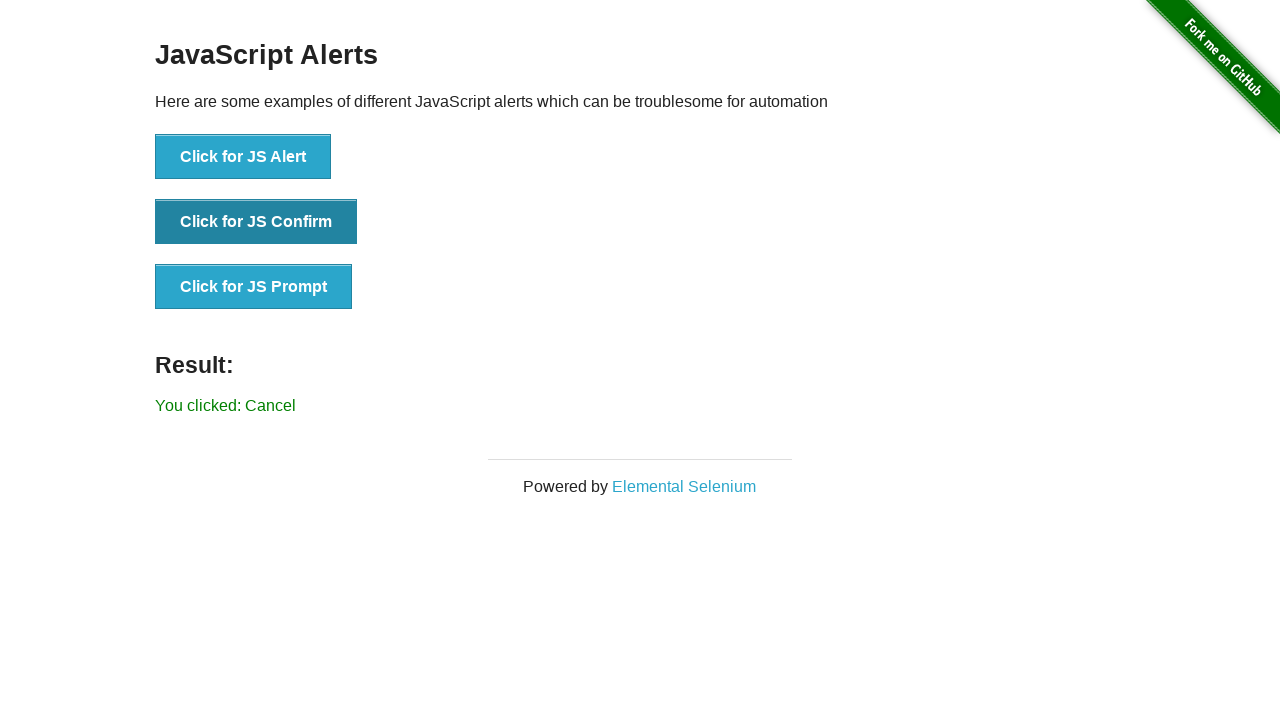